Tests prompt box by entering text in the prompt dialog and verifying the result message

Starting URL: https://demoqa.com/alerts

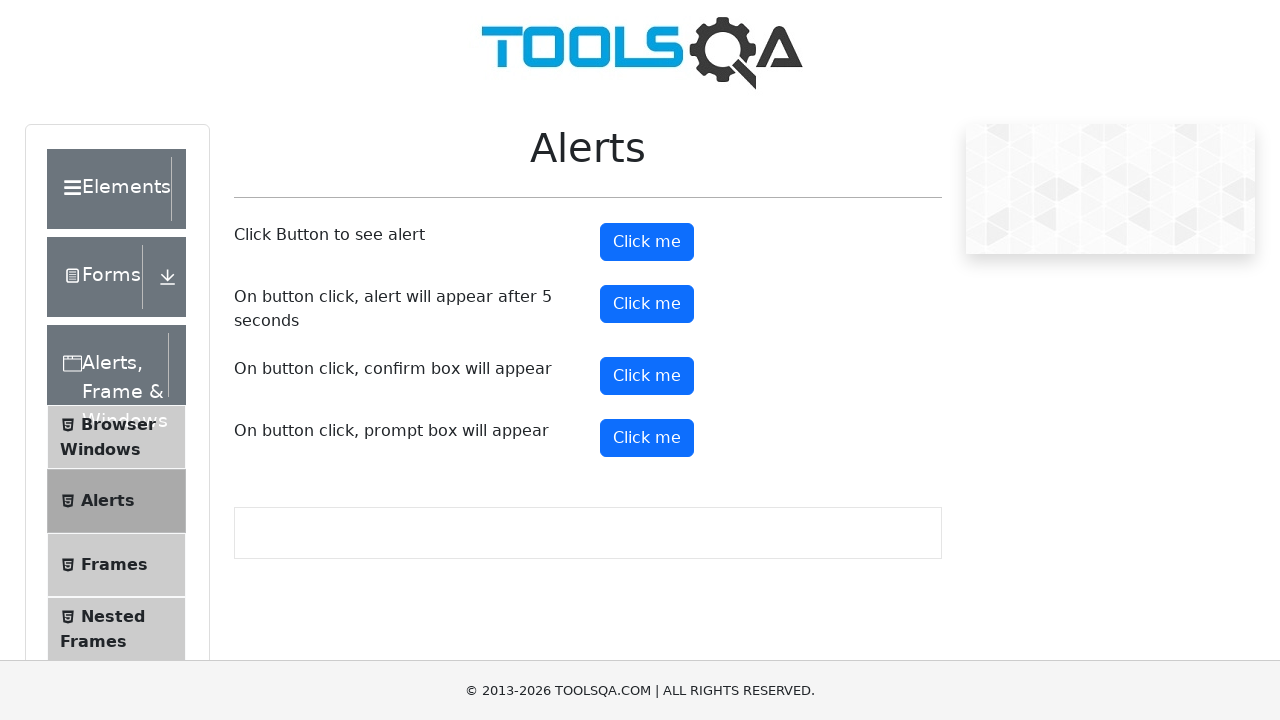

Set up dialog handler to accept prompt with text 'TestUser42'
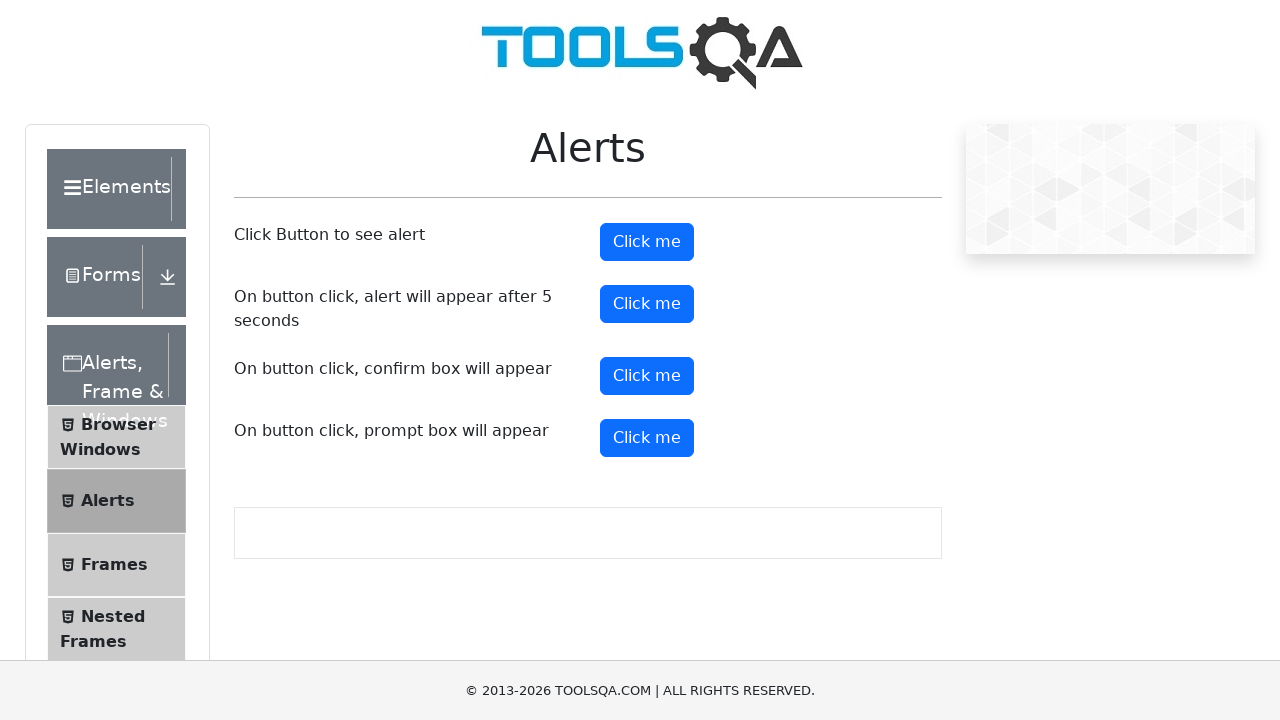

Clicked prompt button to trigger dialog at (647, 438) on #promtButton
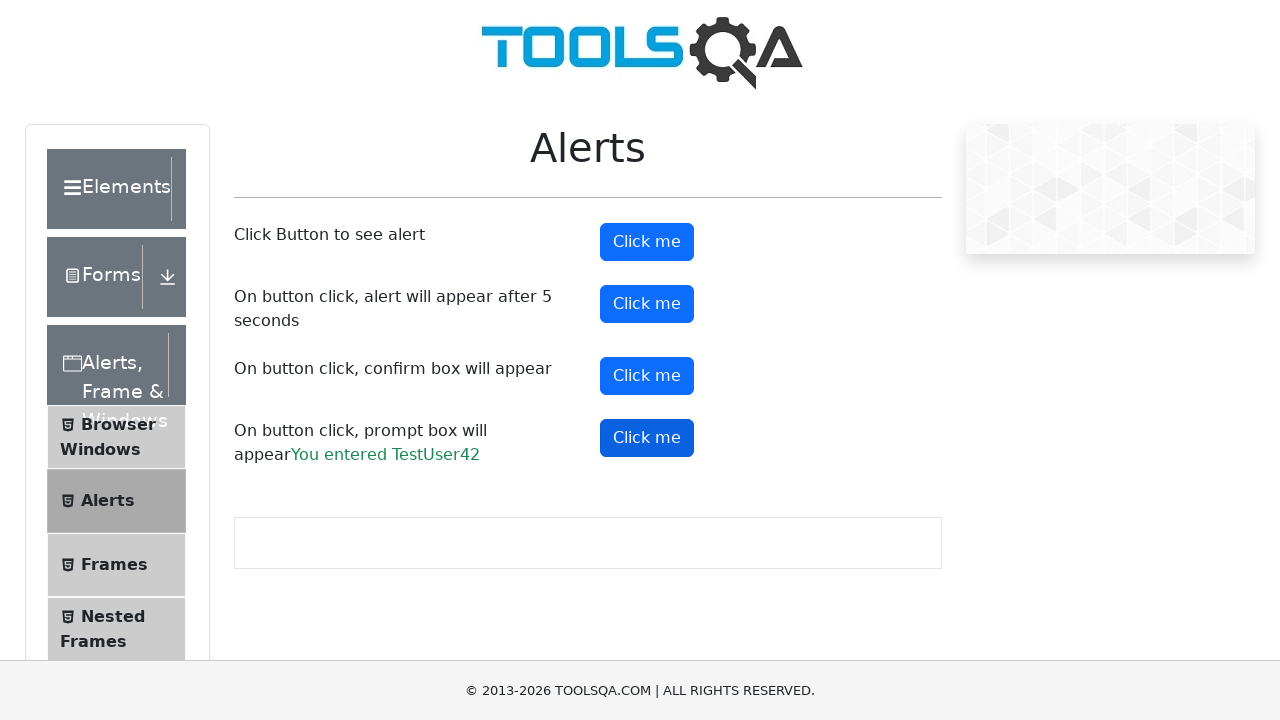

Prompt result message element loaded
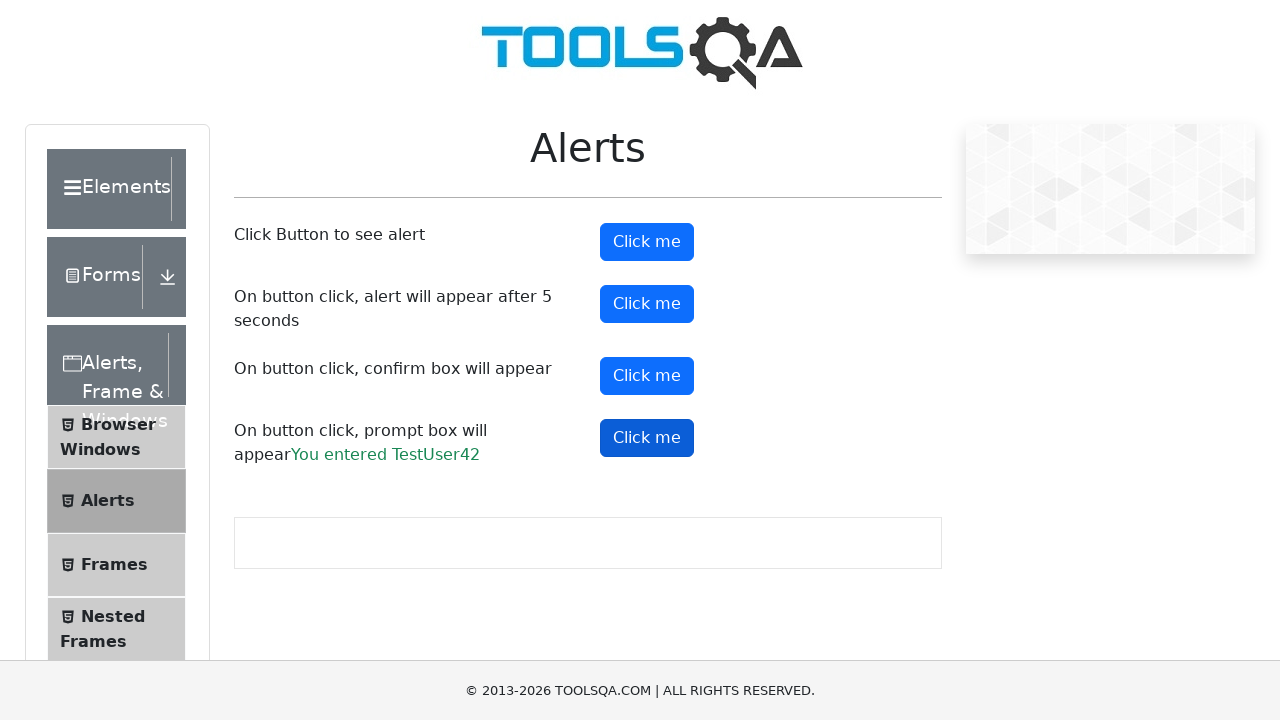

Retrieved prompt result text content
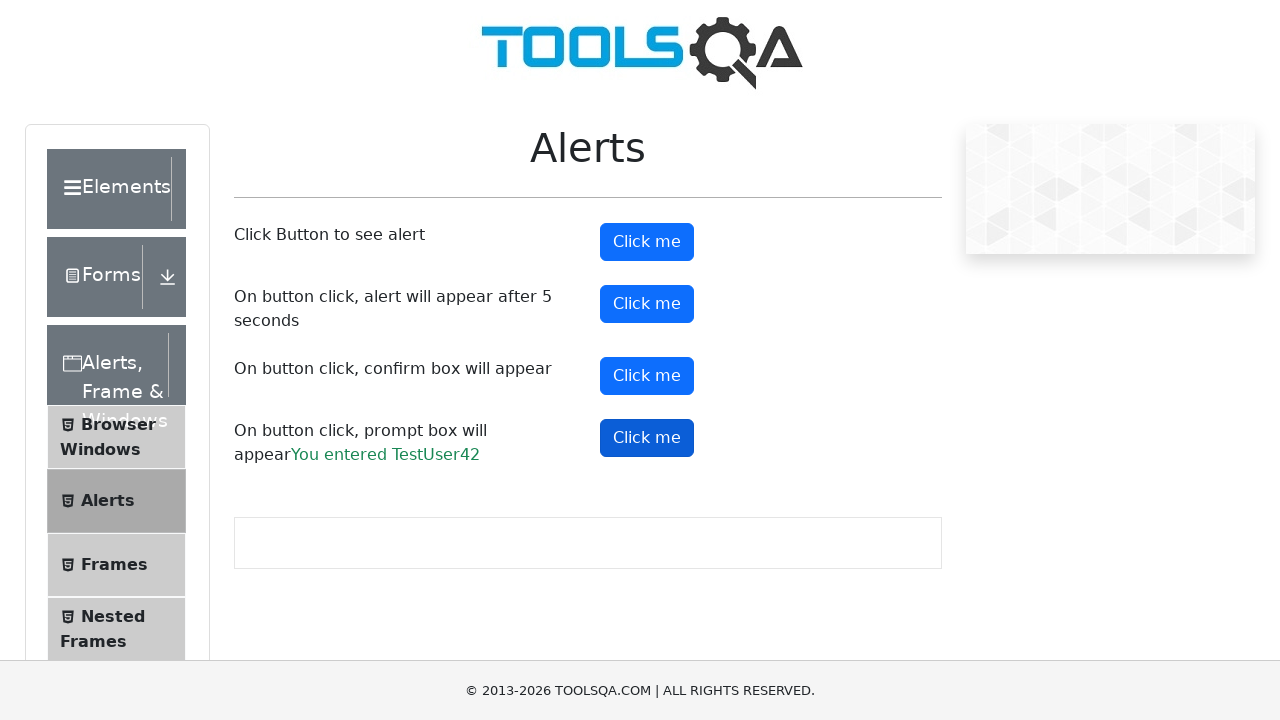

Verified prompt result matches expected text: 'You entered TestUser42'
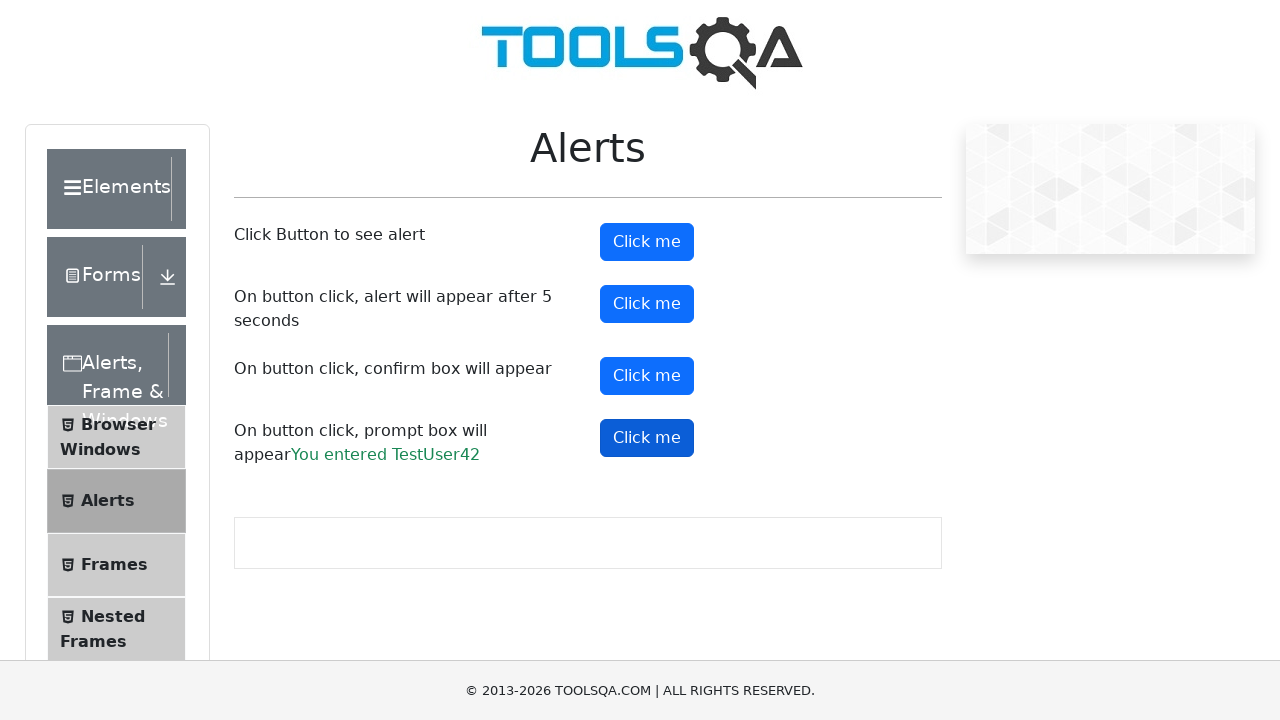

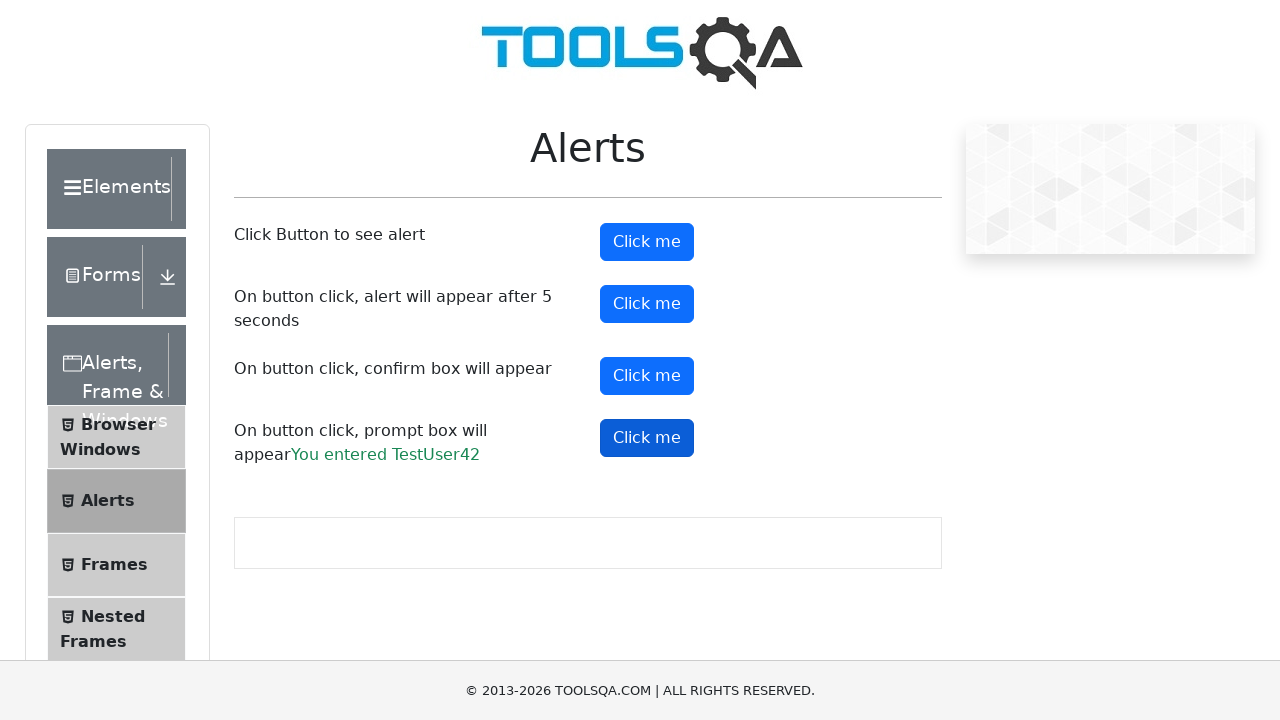